Verifies that the web page title matches the expected value "DevFinder"

Starting URL: https://dev-finder-5b30d7.netlify.app/

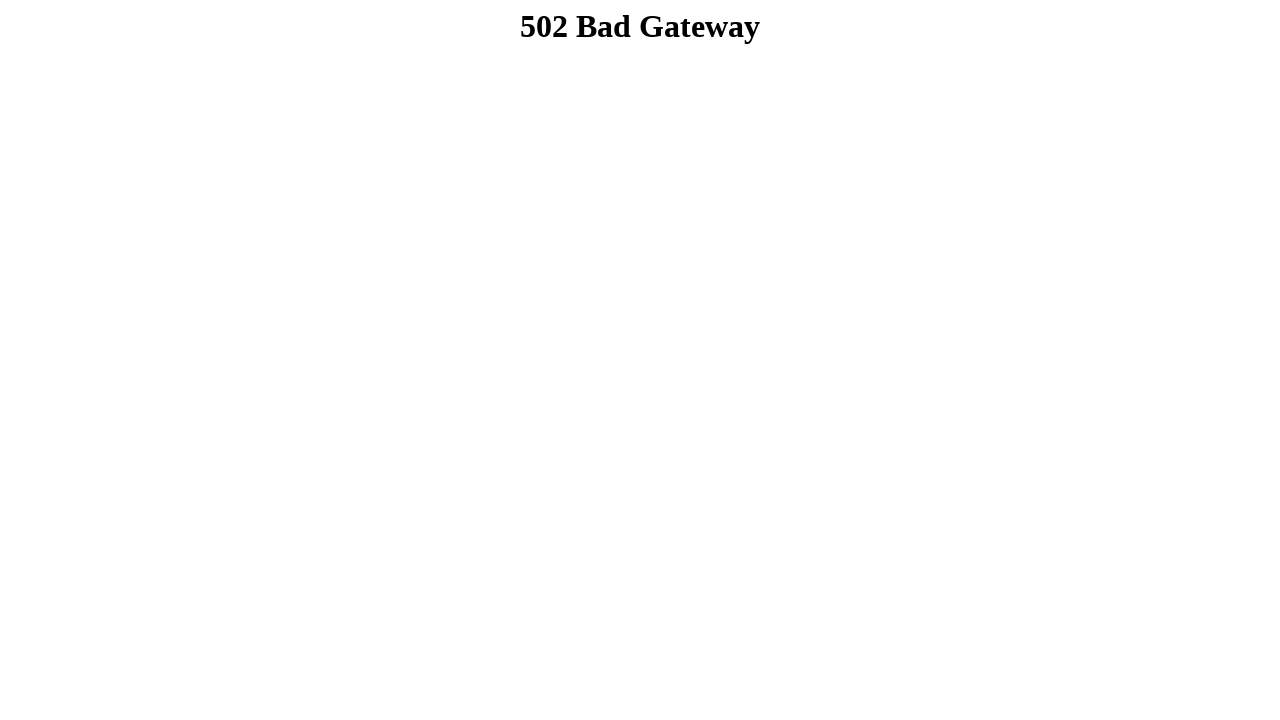

Navigated to DevFinder application at https://dev-finder-5b30d7.netlify.app/
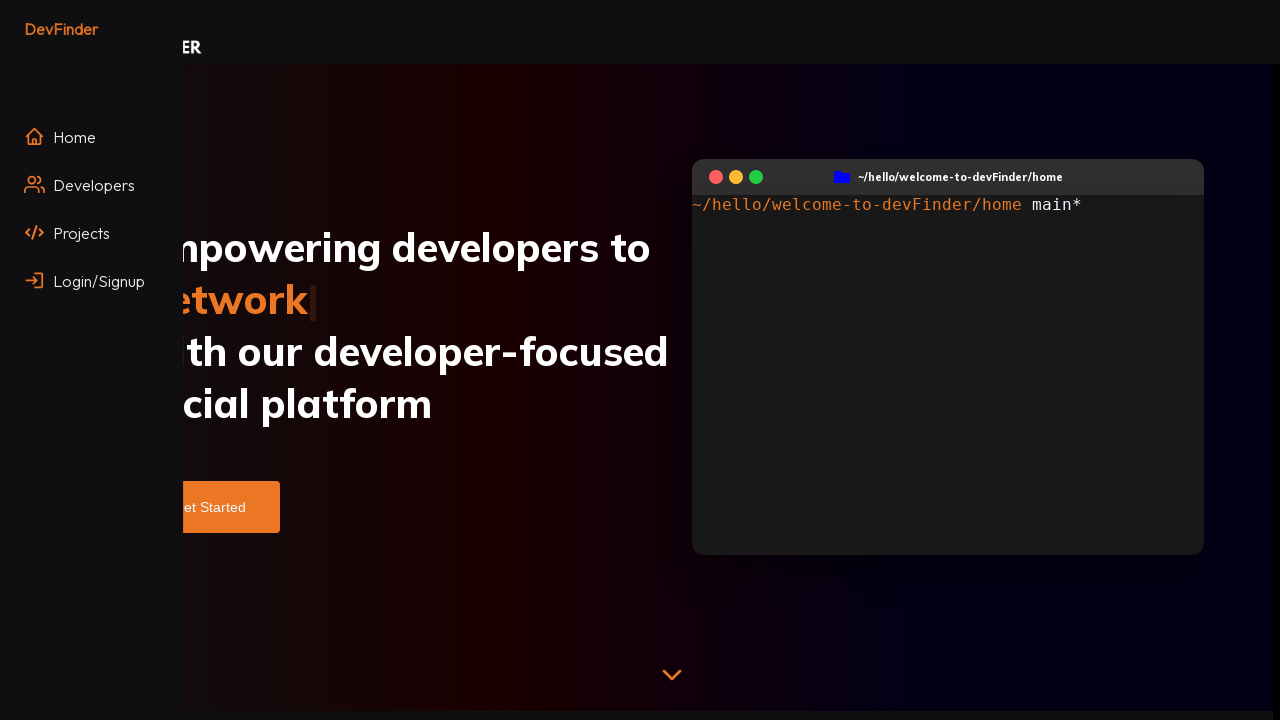

Verified page title matches expected value 'DevFinder'
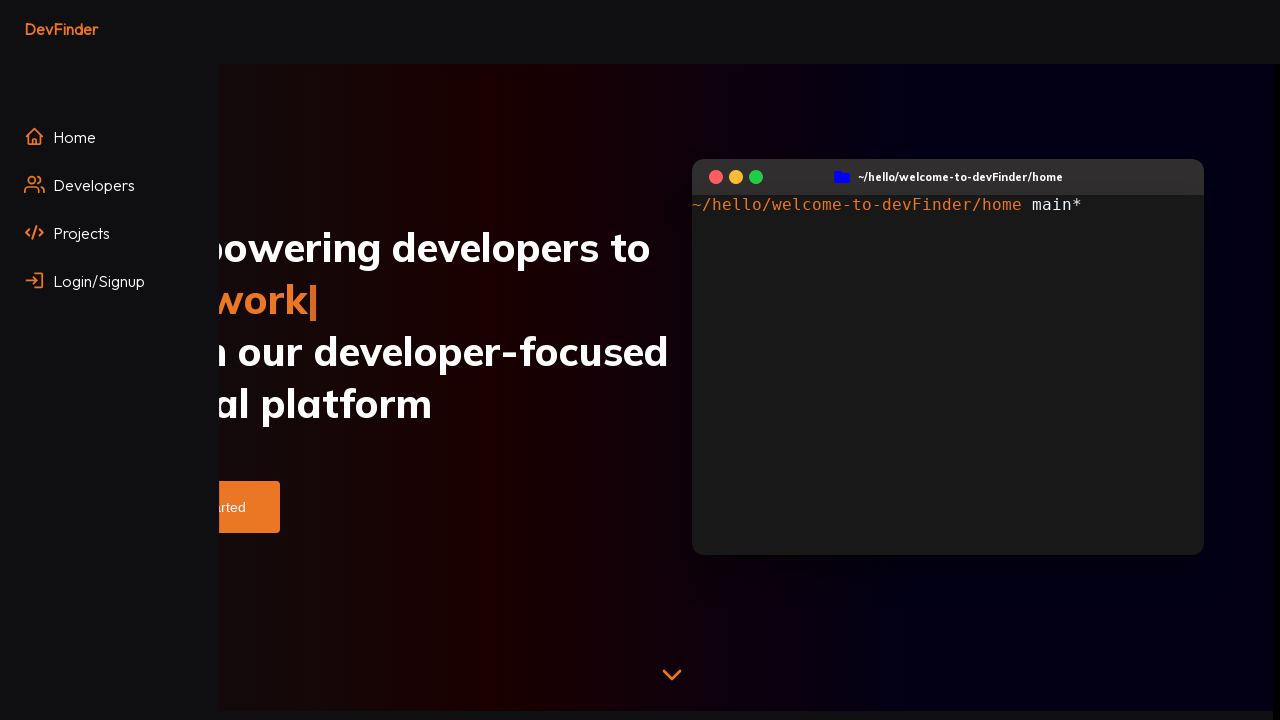

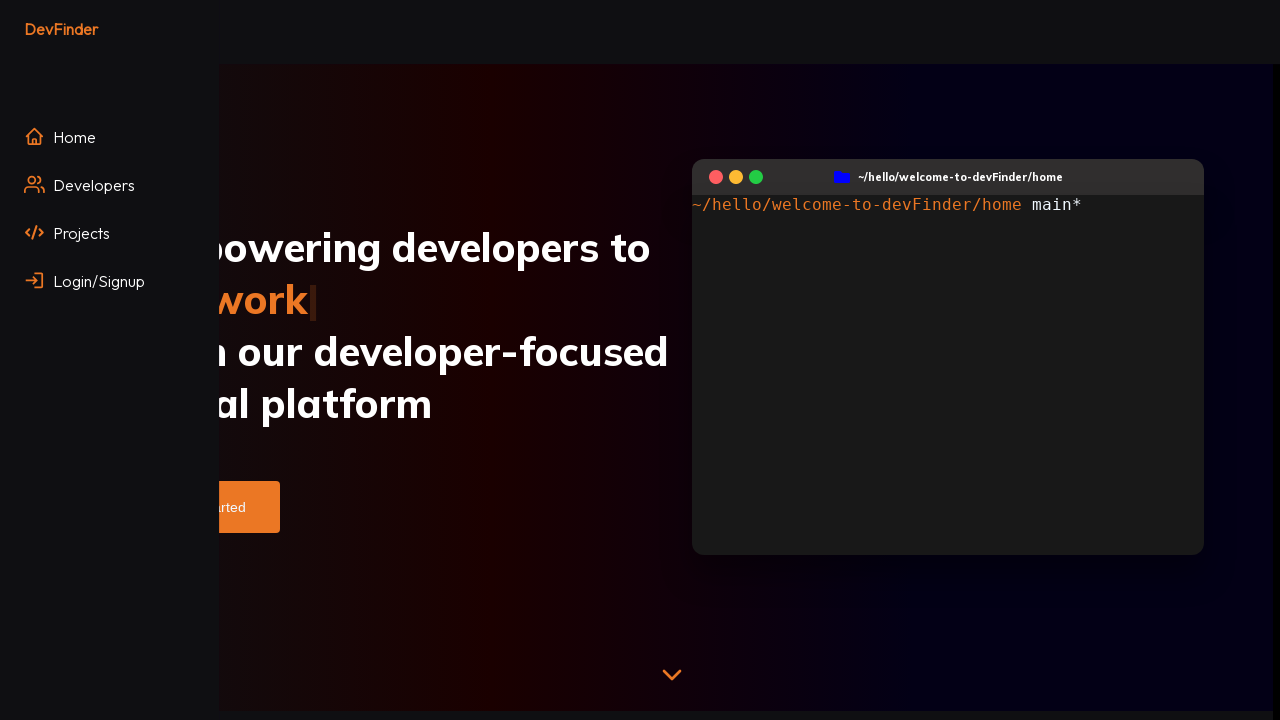